Navigates to the OrangeHRM login page and verifies the page loads successfully

Starting URL: https://opensource-demo.orangehrmlive.com/web/index.php/auth/login

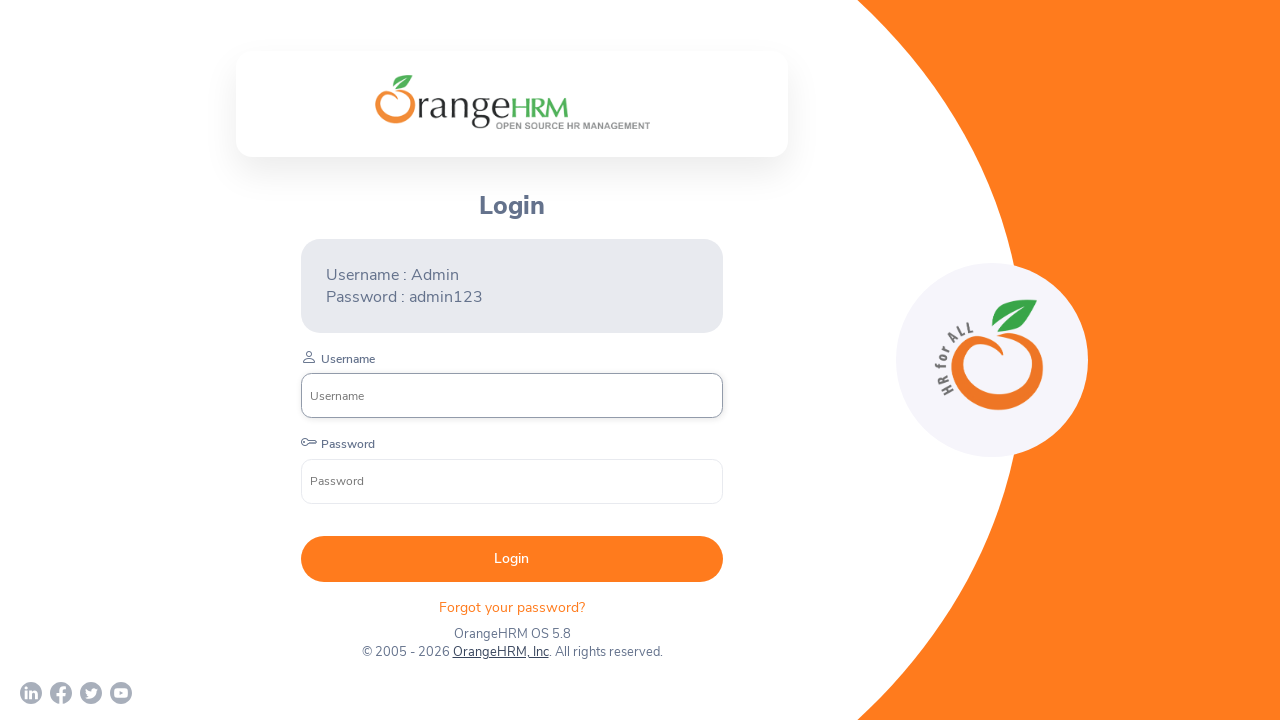

Waited for login form to load - Username input field appeared
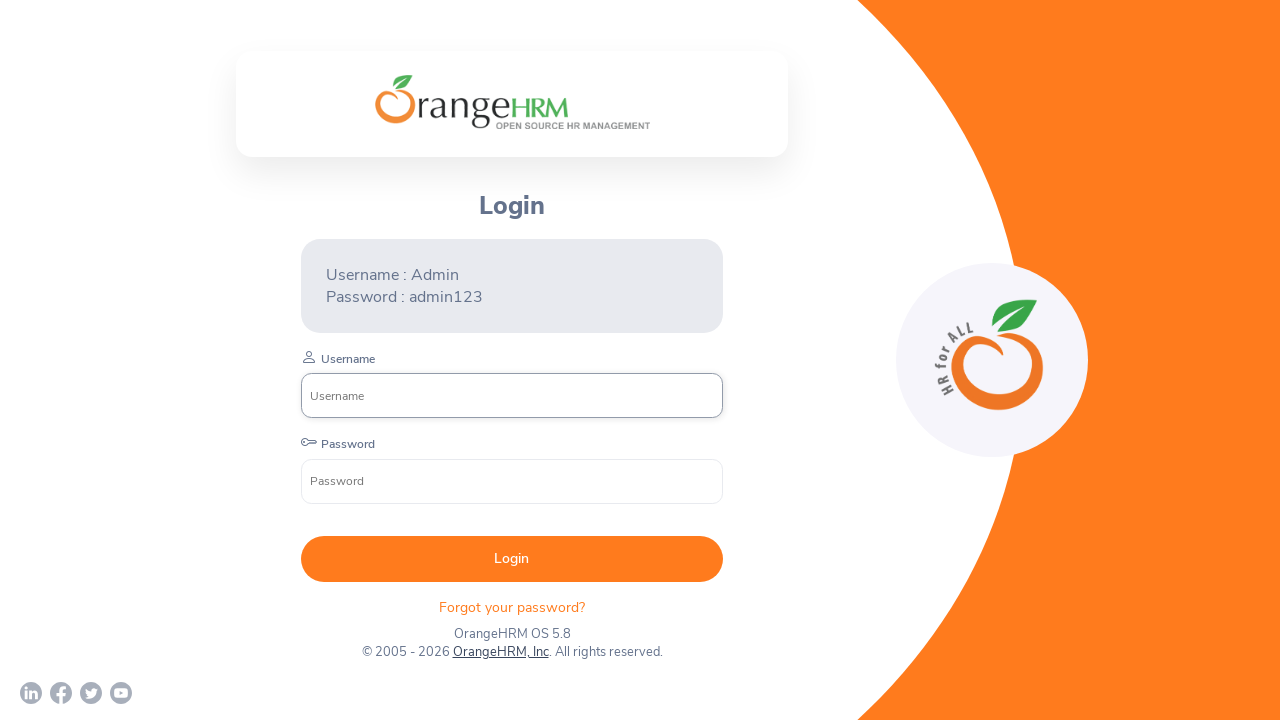

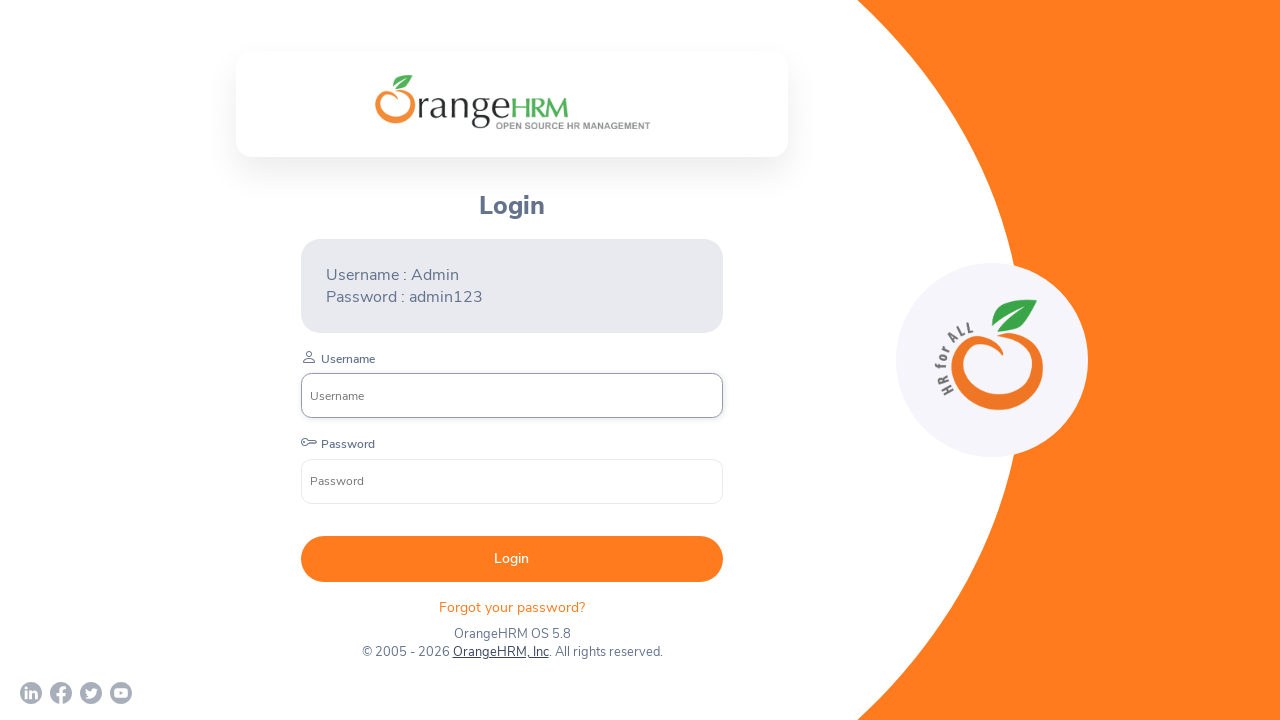